Tests various mouse events including single click, double click, and right-click (context click) on different elements, and verifies the result messages displayed after each action.

Starting URL: https://training-support.net/webelements/mouse-events

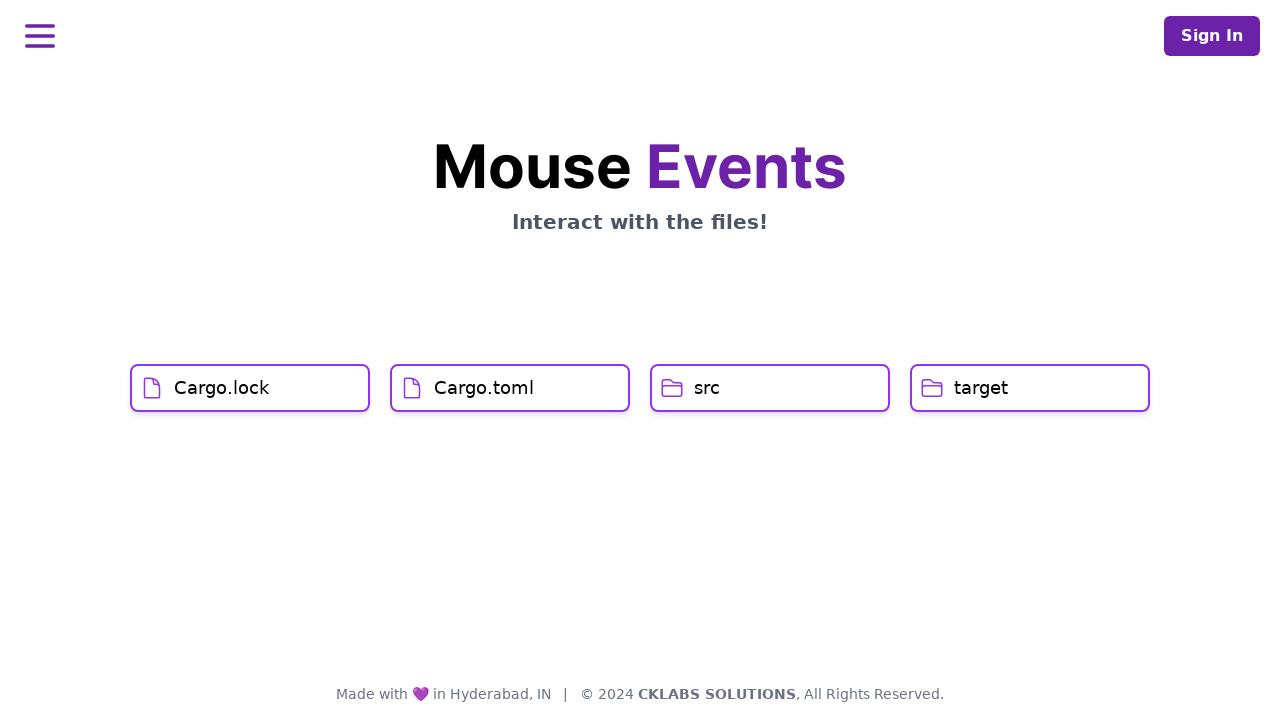

Single clicked on Cargo.lock element at (222, 388) on xpath=//h1[text()='Cargo.lock']
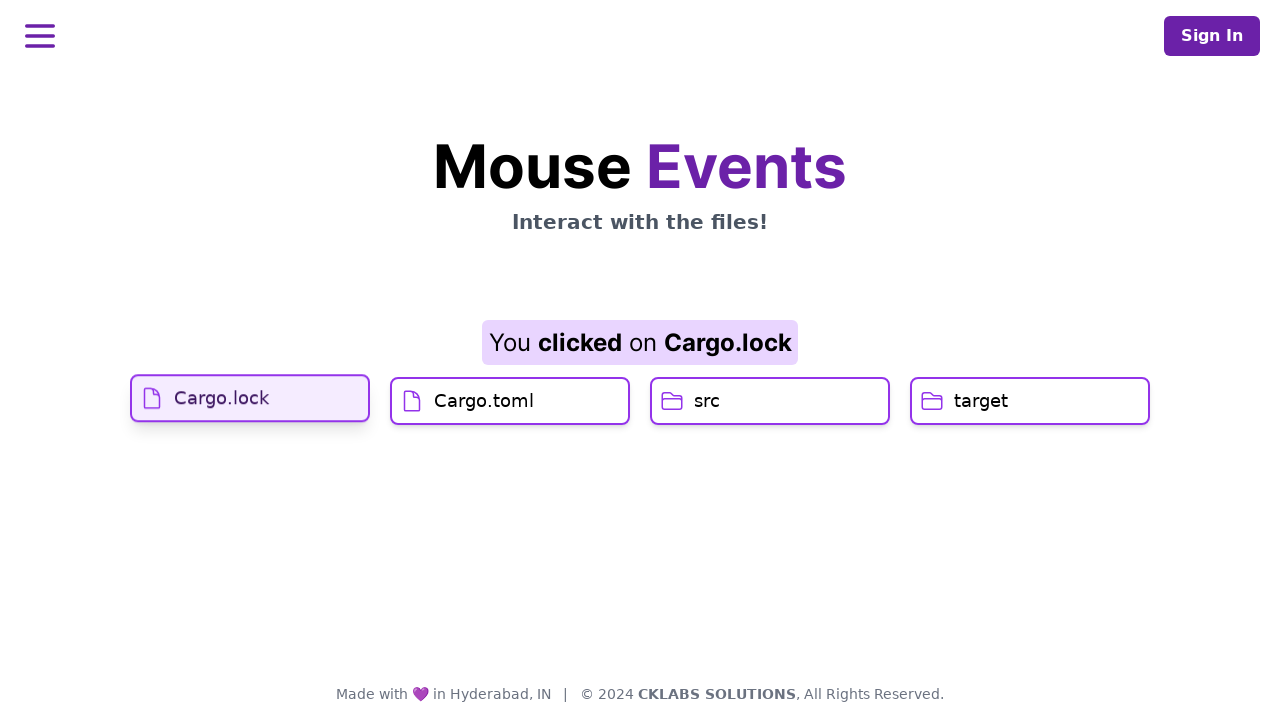

Result message appeared after single click
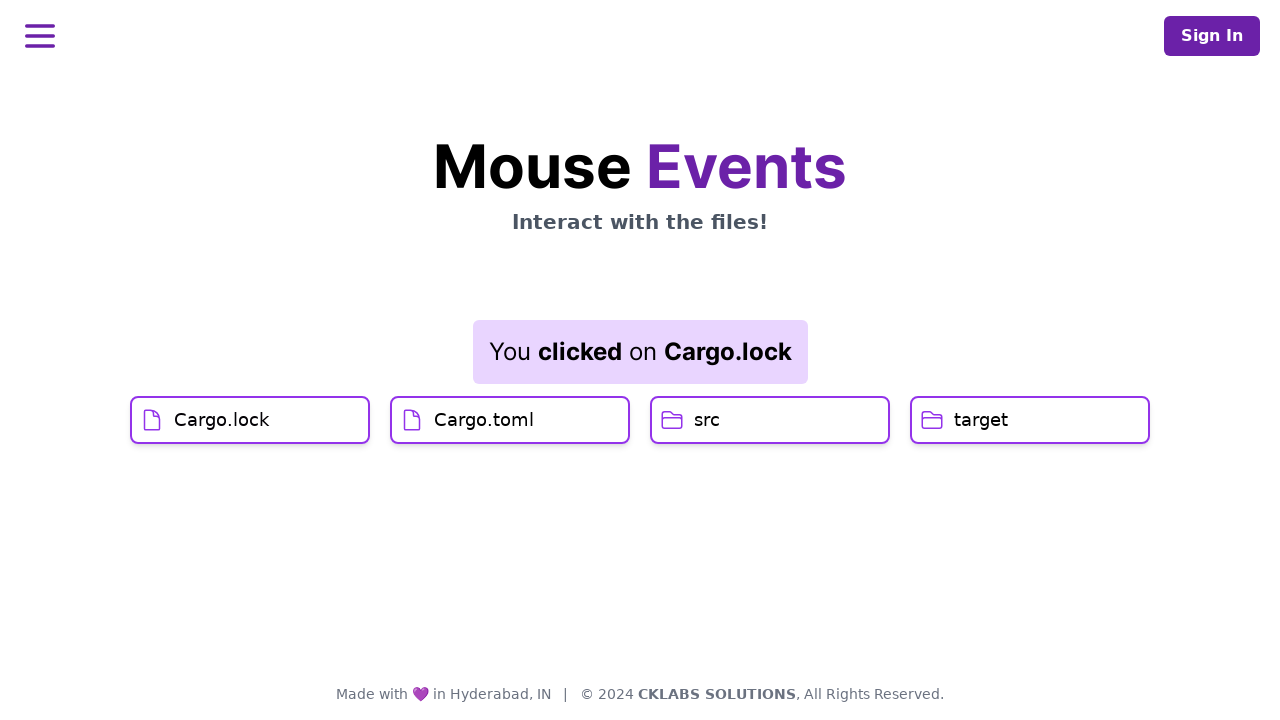

Single clicked on Cargo.toml element at (484, 420) on xpath=//h1[text()='Cargo.toml']
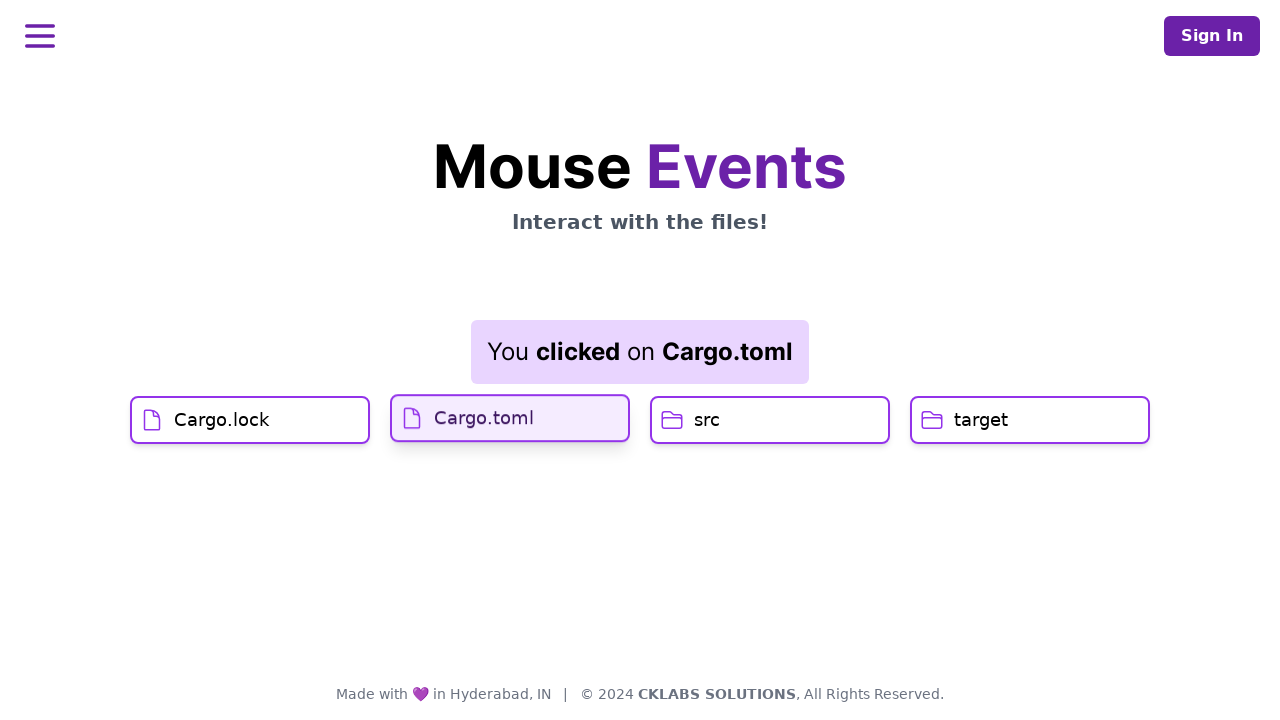

Result message appeared after single click on Cargo.toml
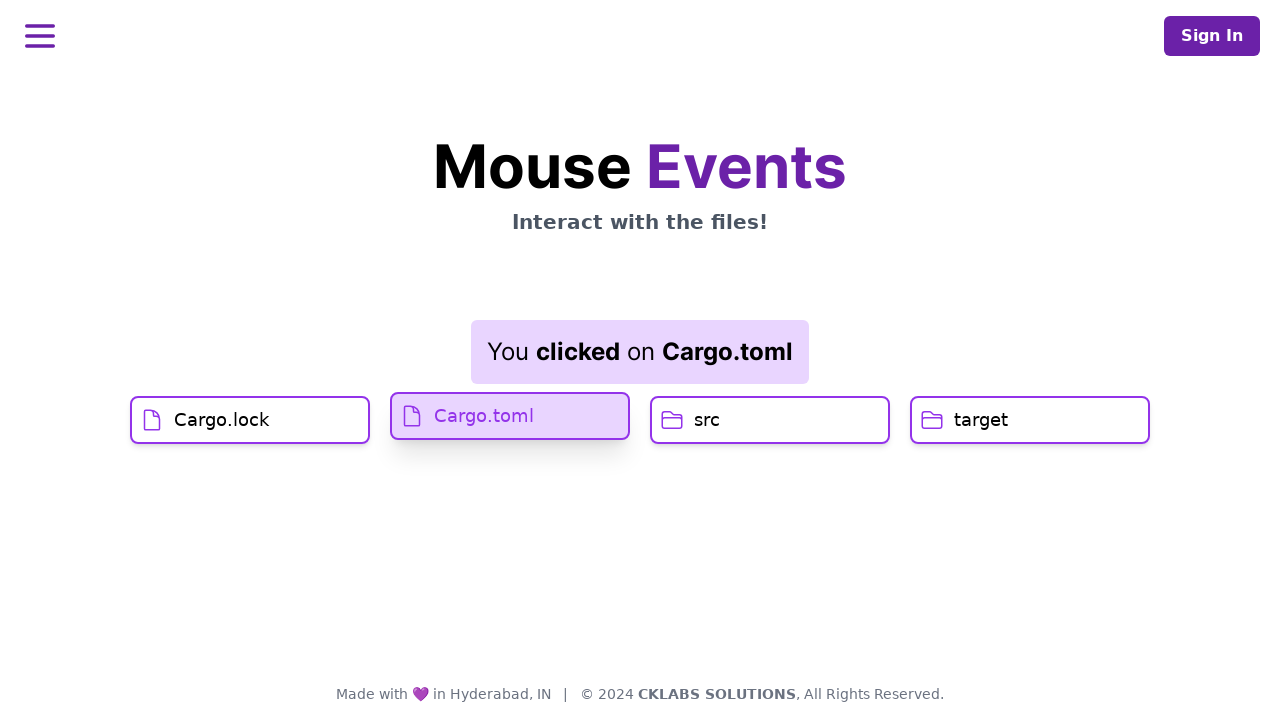

Double clicked on src element at (707, 420) on xpath=//h1[text()='src']
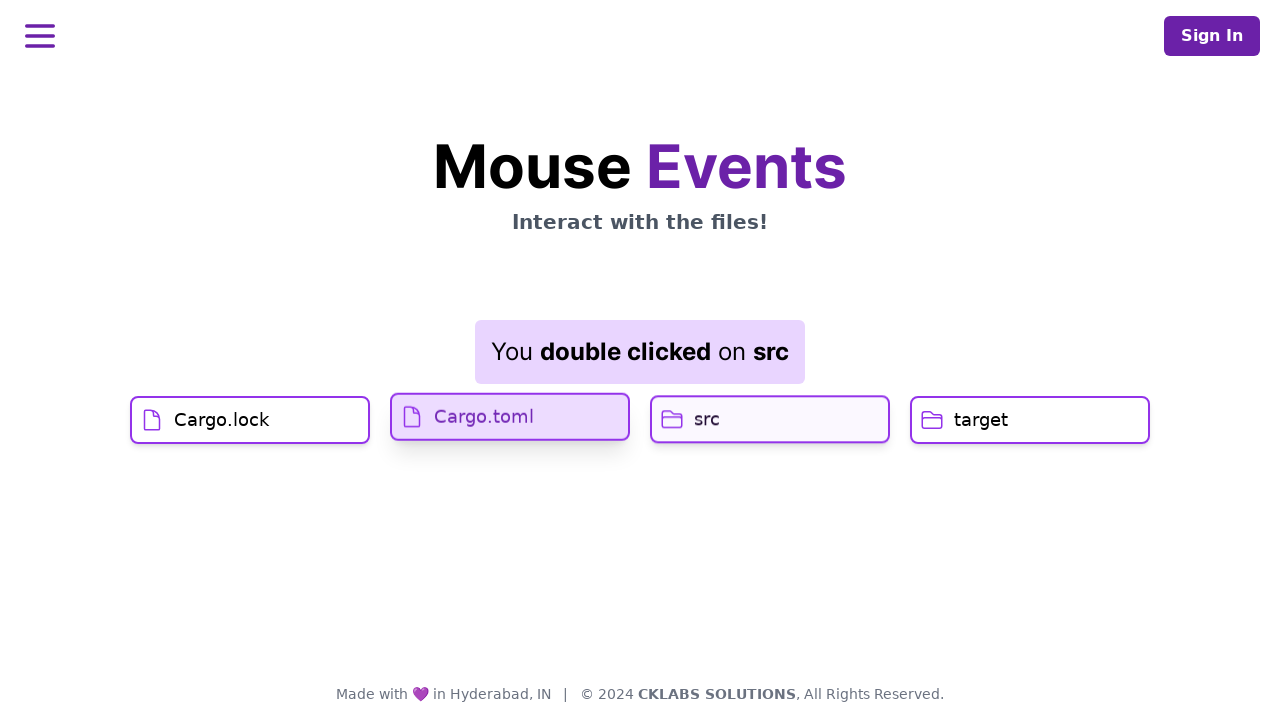

Result message appeared after double click
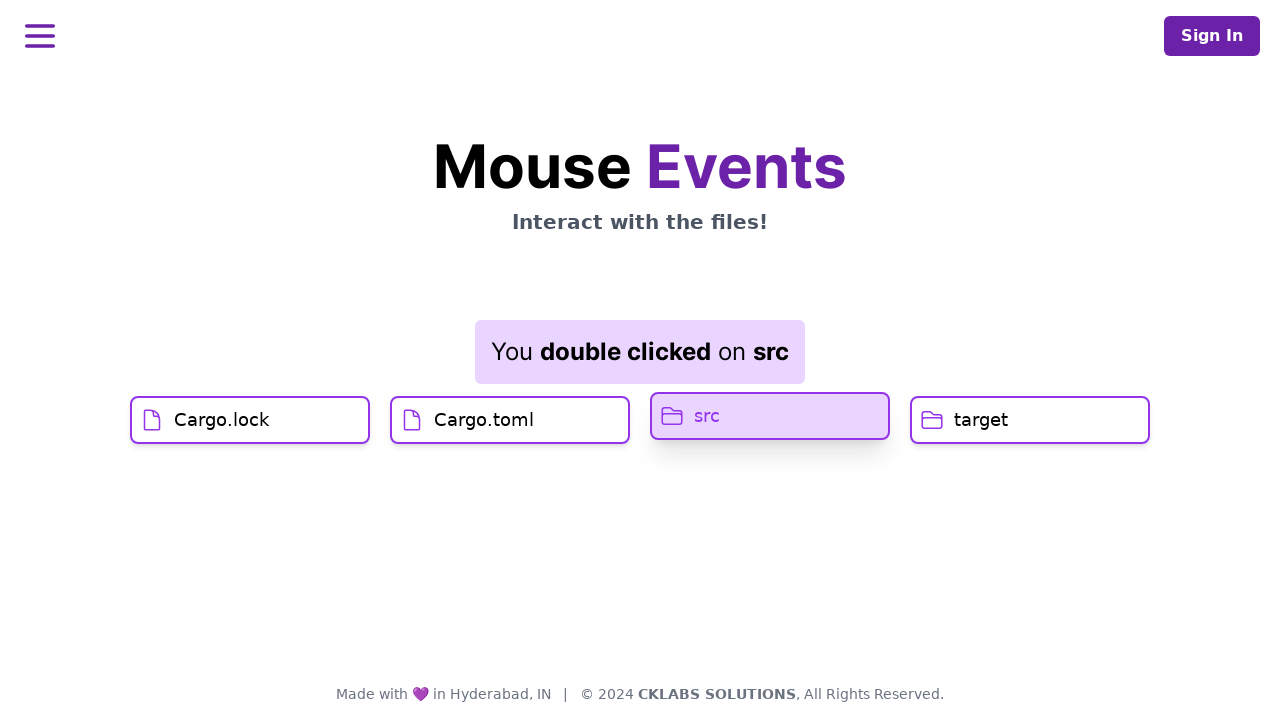

Right-clicked (context click) on target element at (981, 420) on //h1[text()='target']
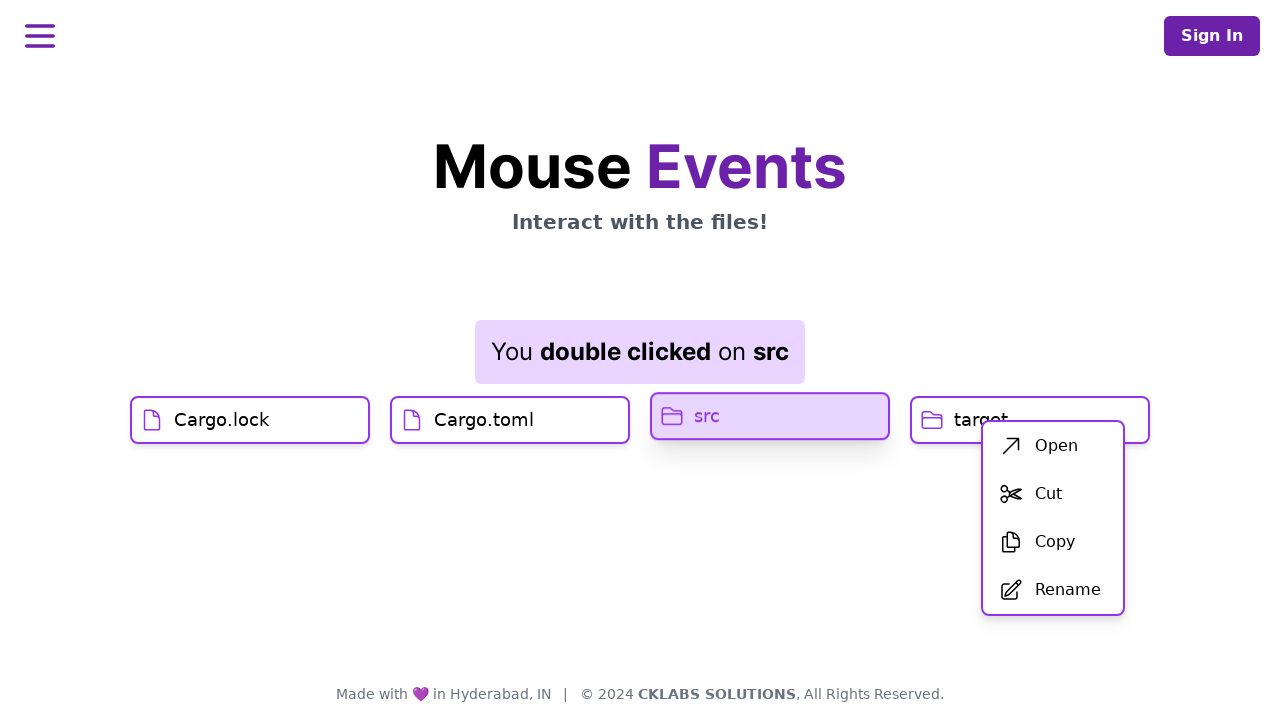

Context menu appeared
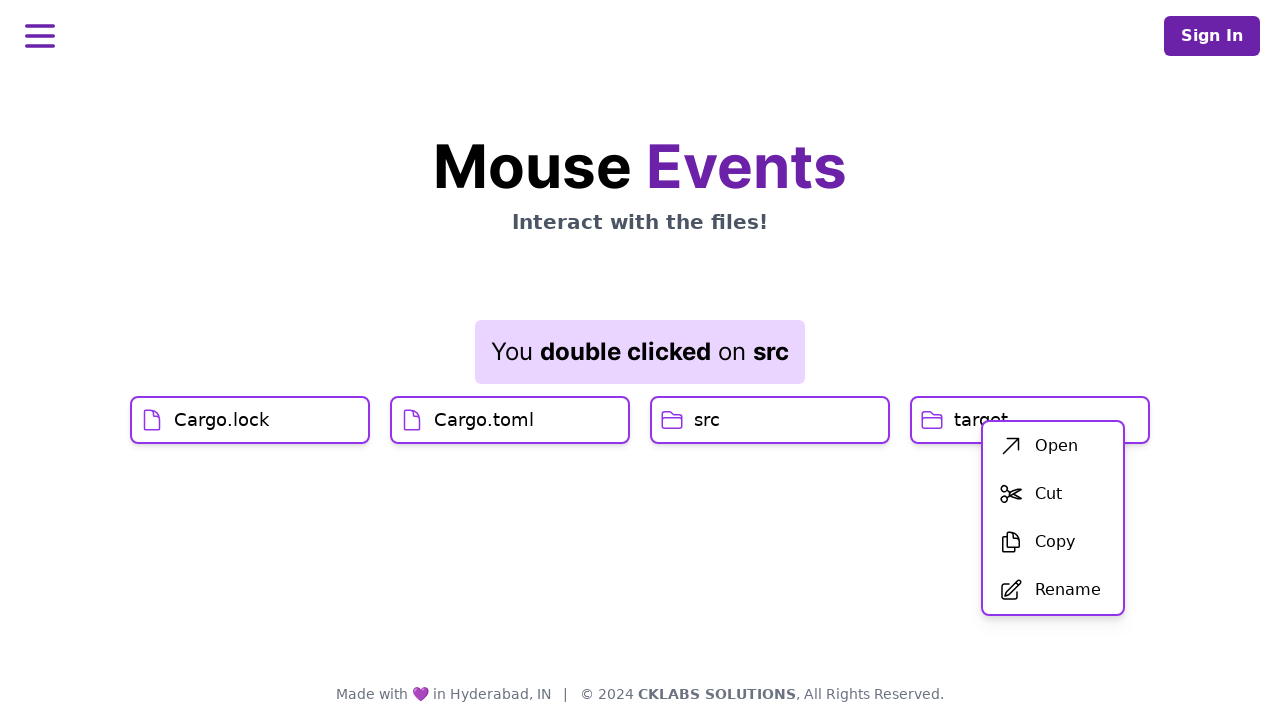

Clicked on first menu item in context menu at (1053, 446) on xpath=//div[@id='menu']/div/ul/li[1]
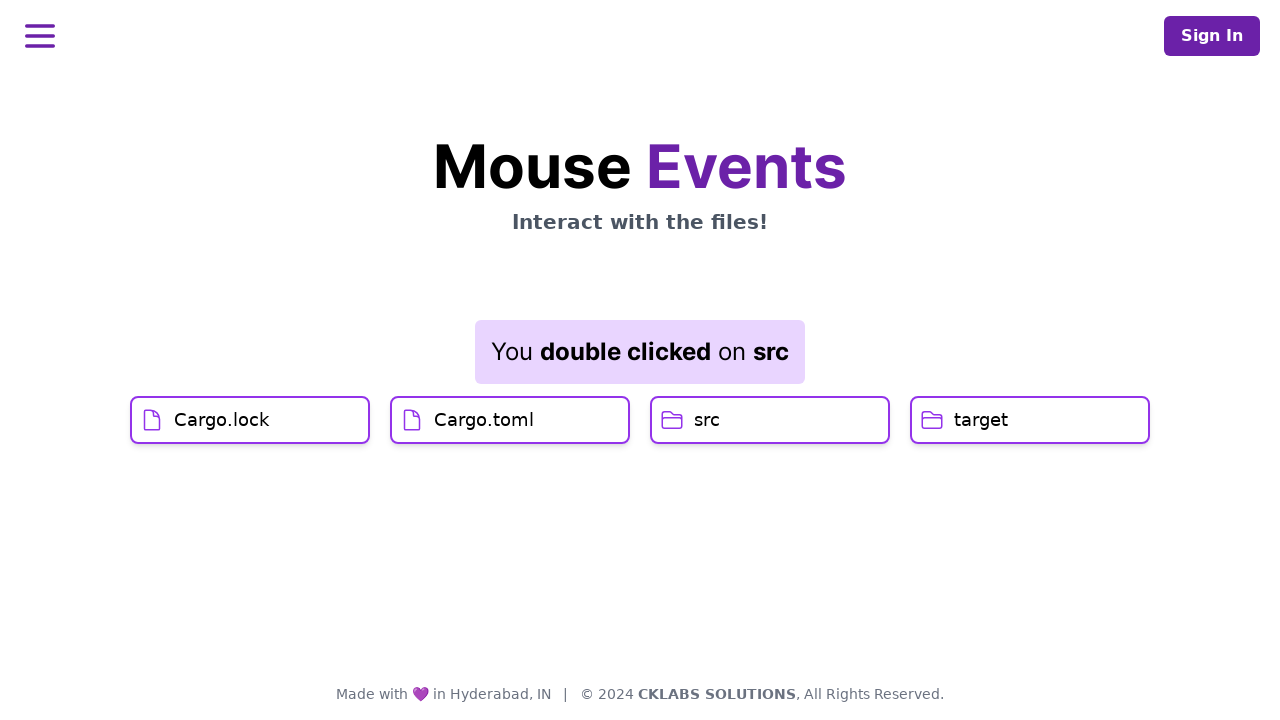

Result message appeared after context menu selection
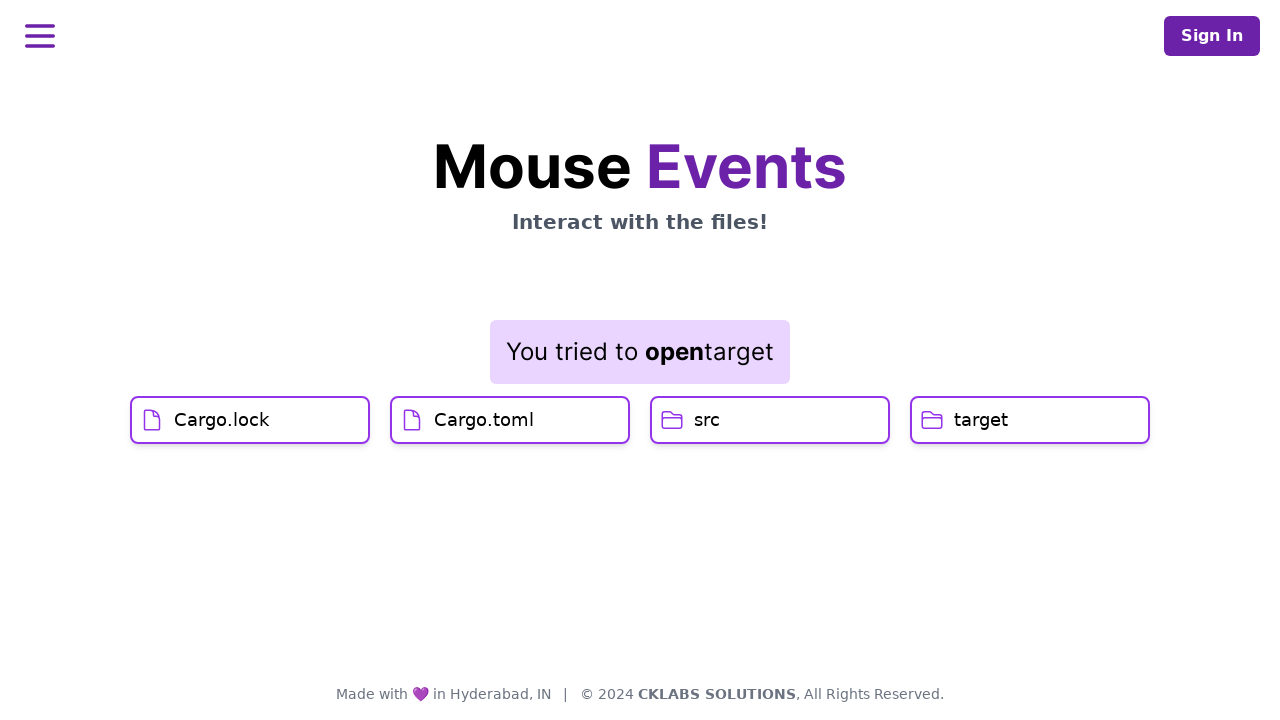

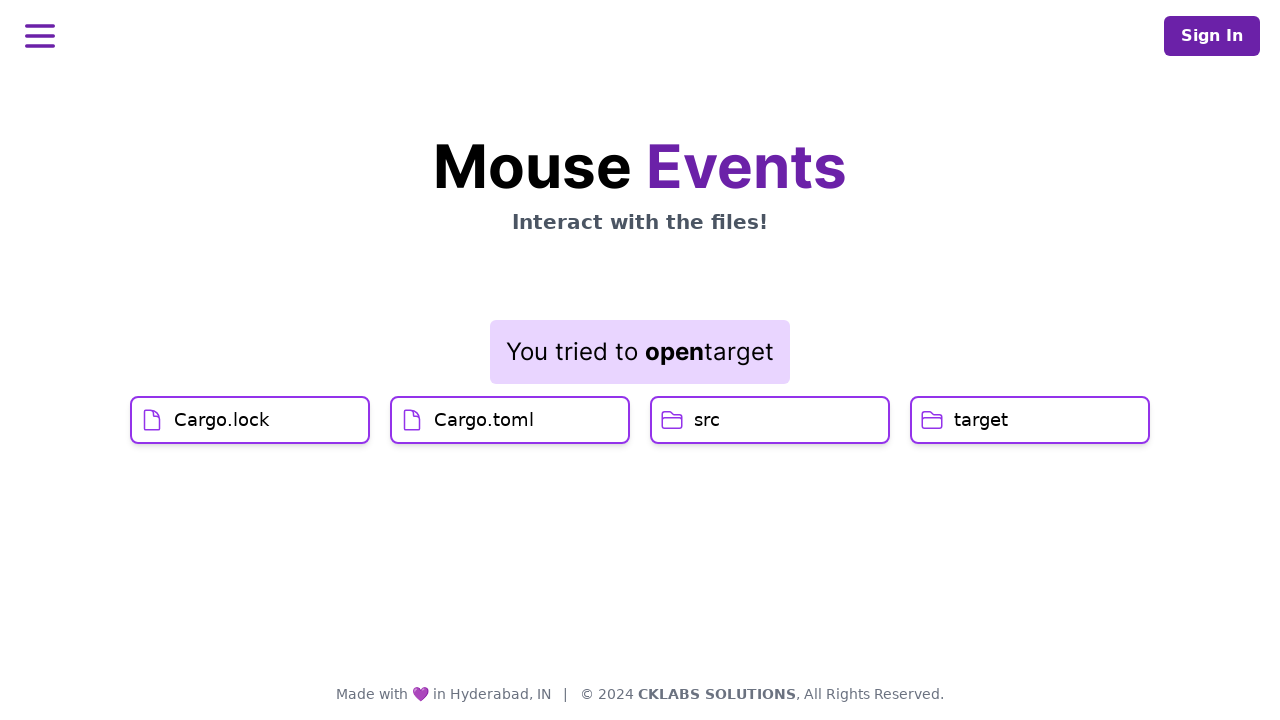